Tests JavaScript confirm popup functionality by clicking a button that triggers a confirmation dialog and dismissing it

Starting URL: https://the-internet.herokuapp.com/javascript_alerts

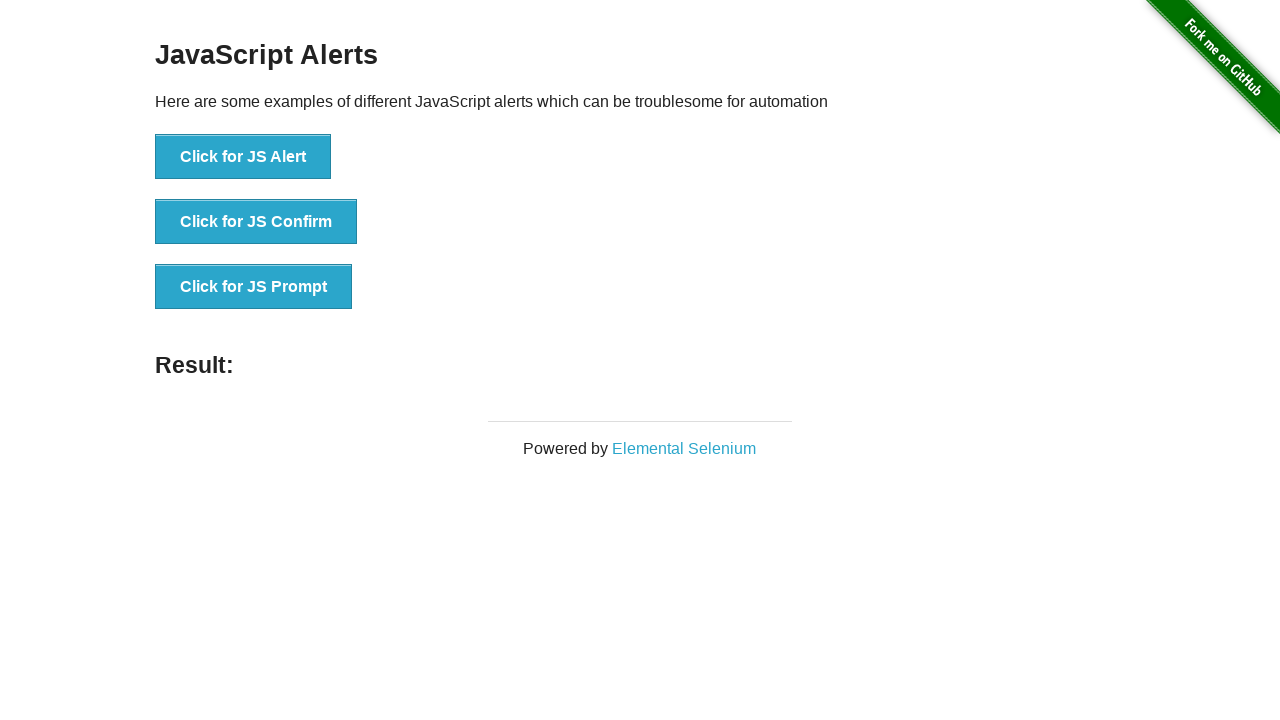

Set up dialog handler to dismiss confirm dialogs
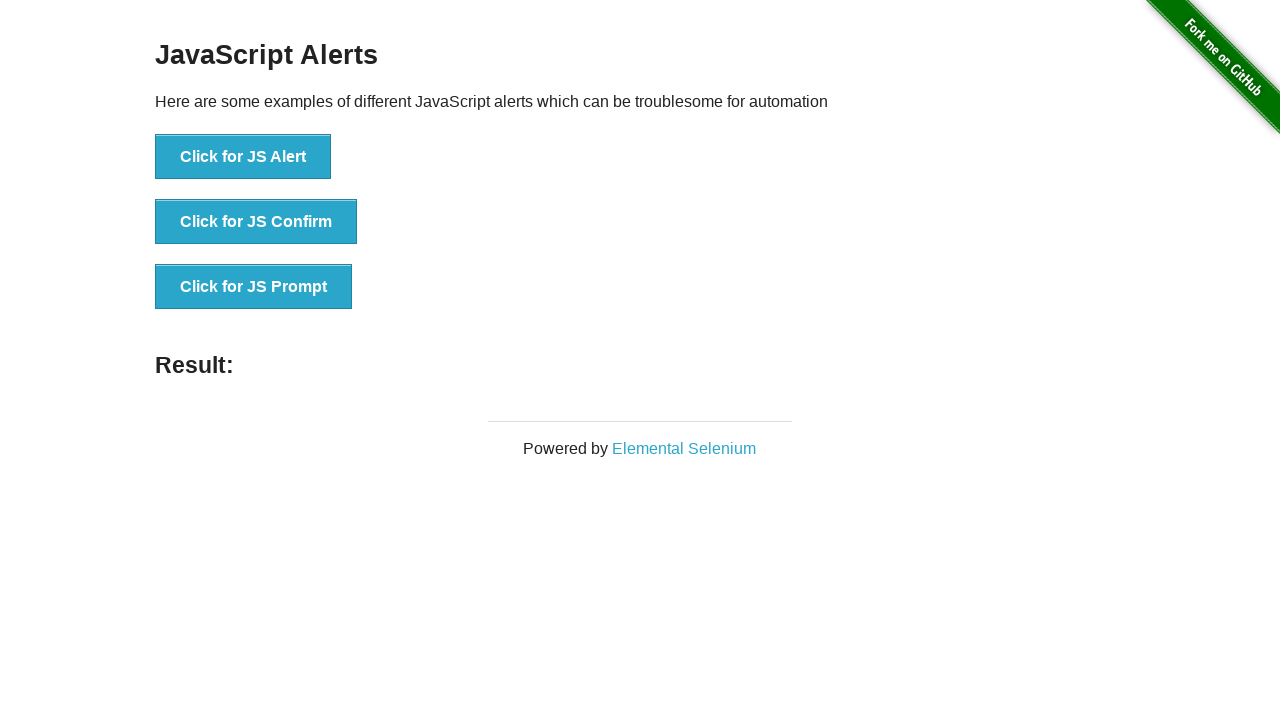

Clicked button to trigger JS Confirm popup at (256, 222) on internal:role=button[name="Click for JS Confirm"i]
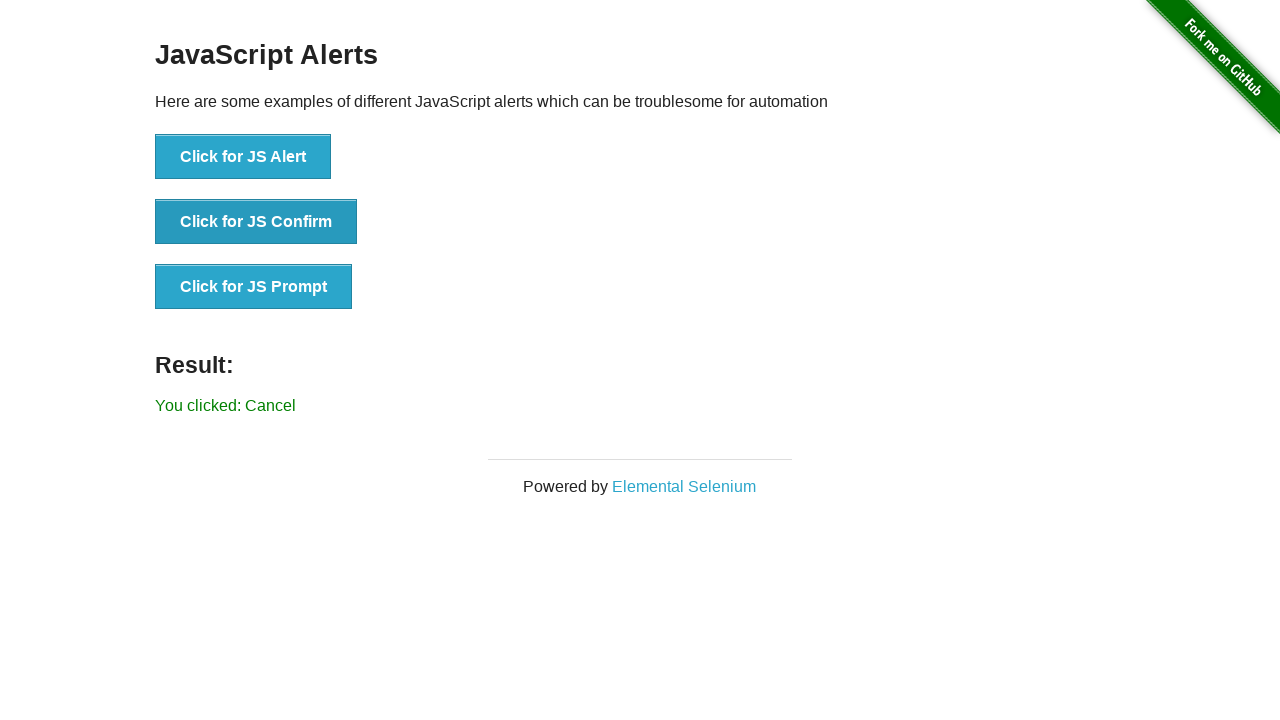

Confirmation dialog dismissed and result message displayed
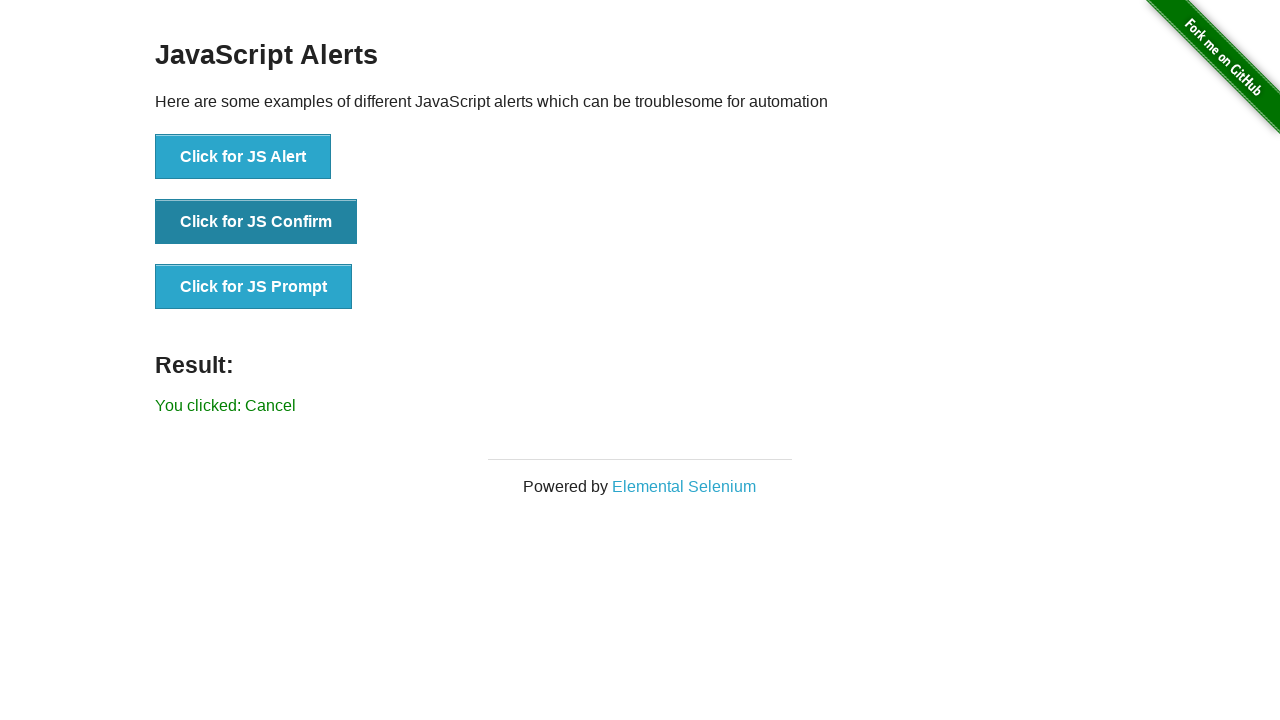

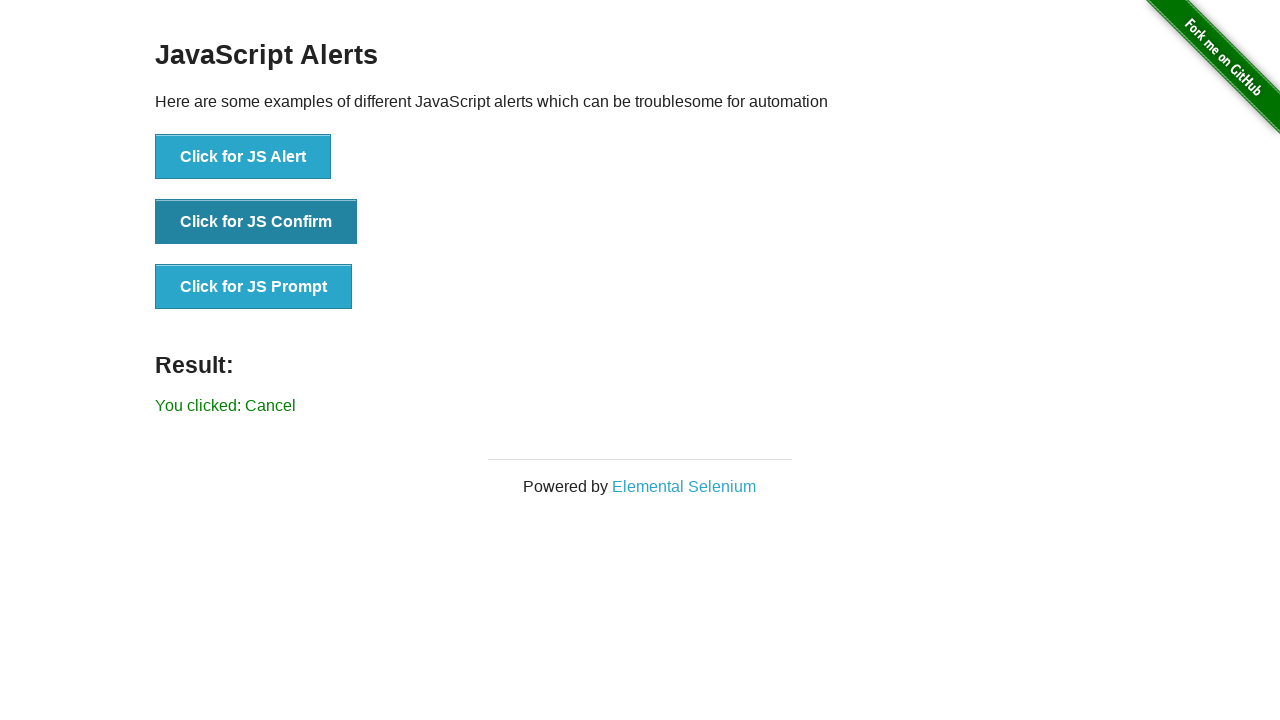